Tests page scrolling functionality by maximizing the browser window and scrolling down 1000 pixels using JavaScript execution.

Starting URL: http://openclinic.sourceforge.net/openclinic/home/index.php

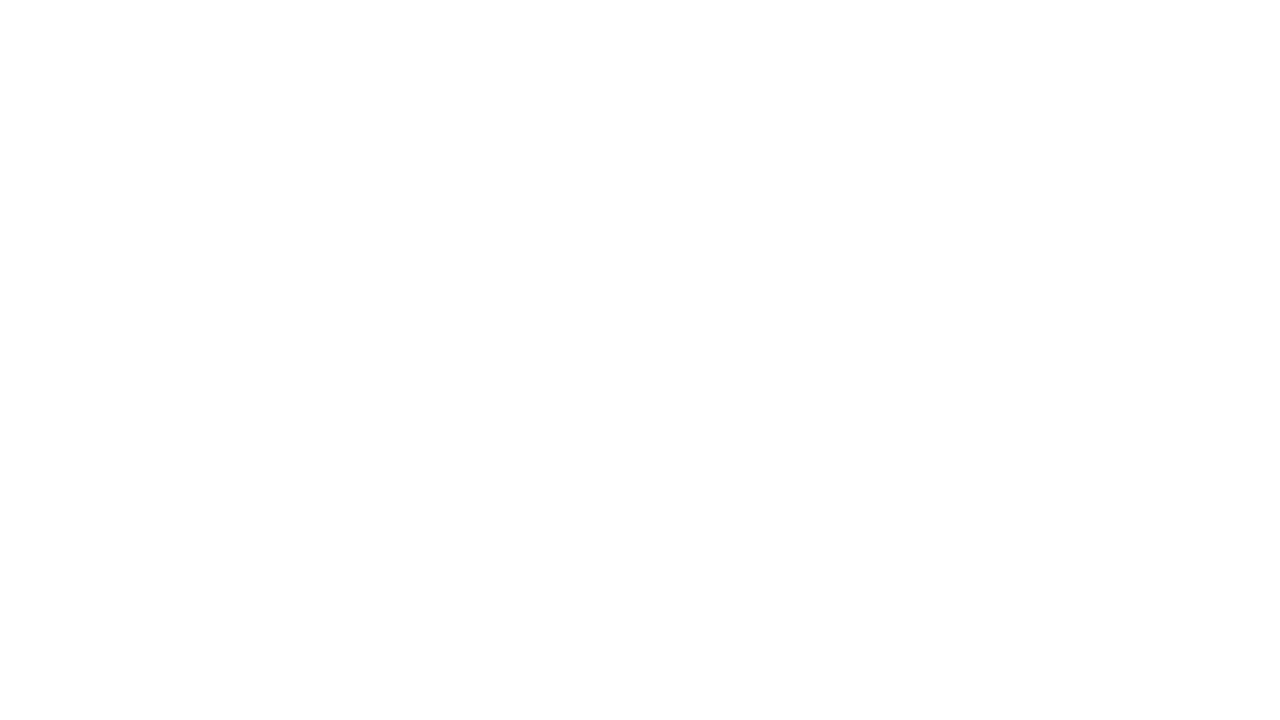

Set viewport size to 1920x1080
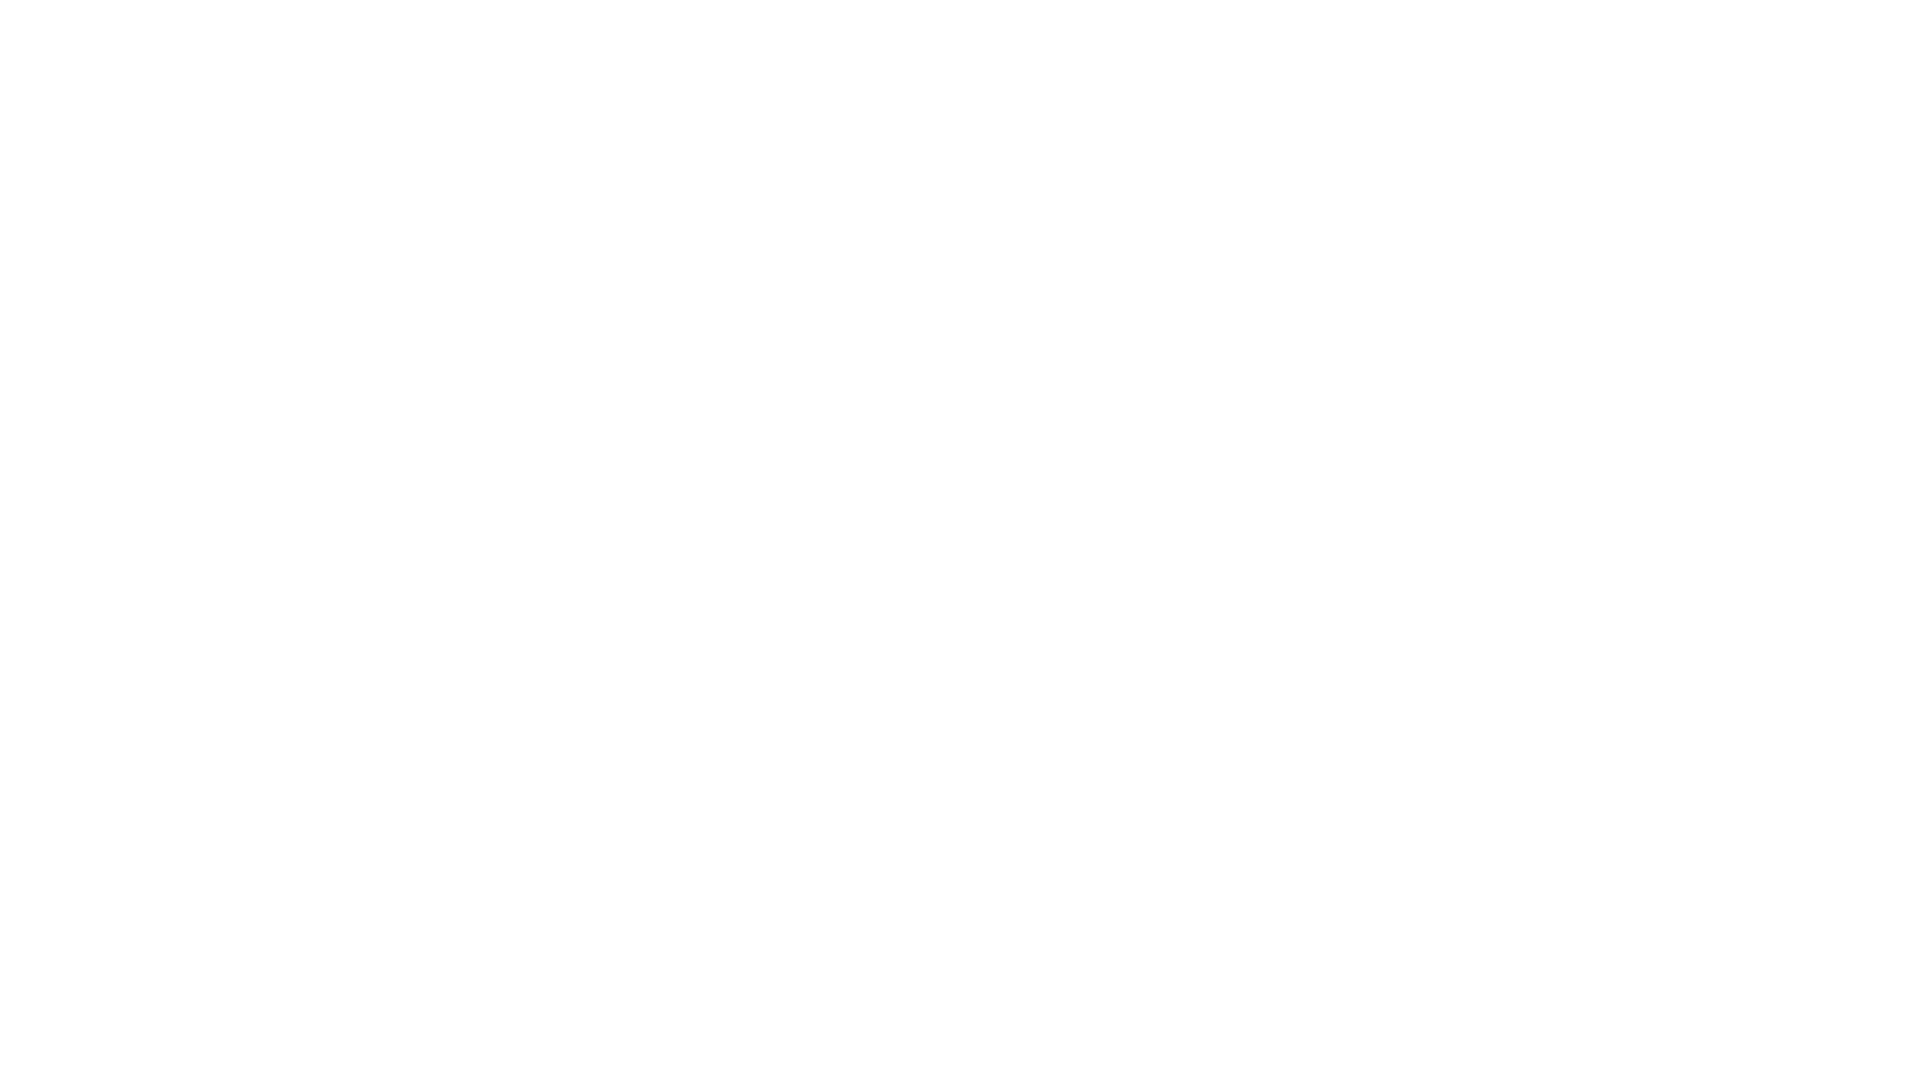

Scrolled down 1000 pixels using JavaScript
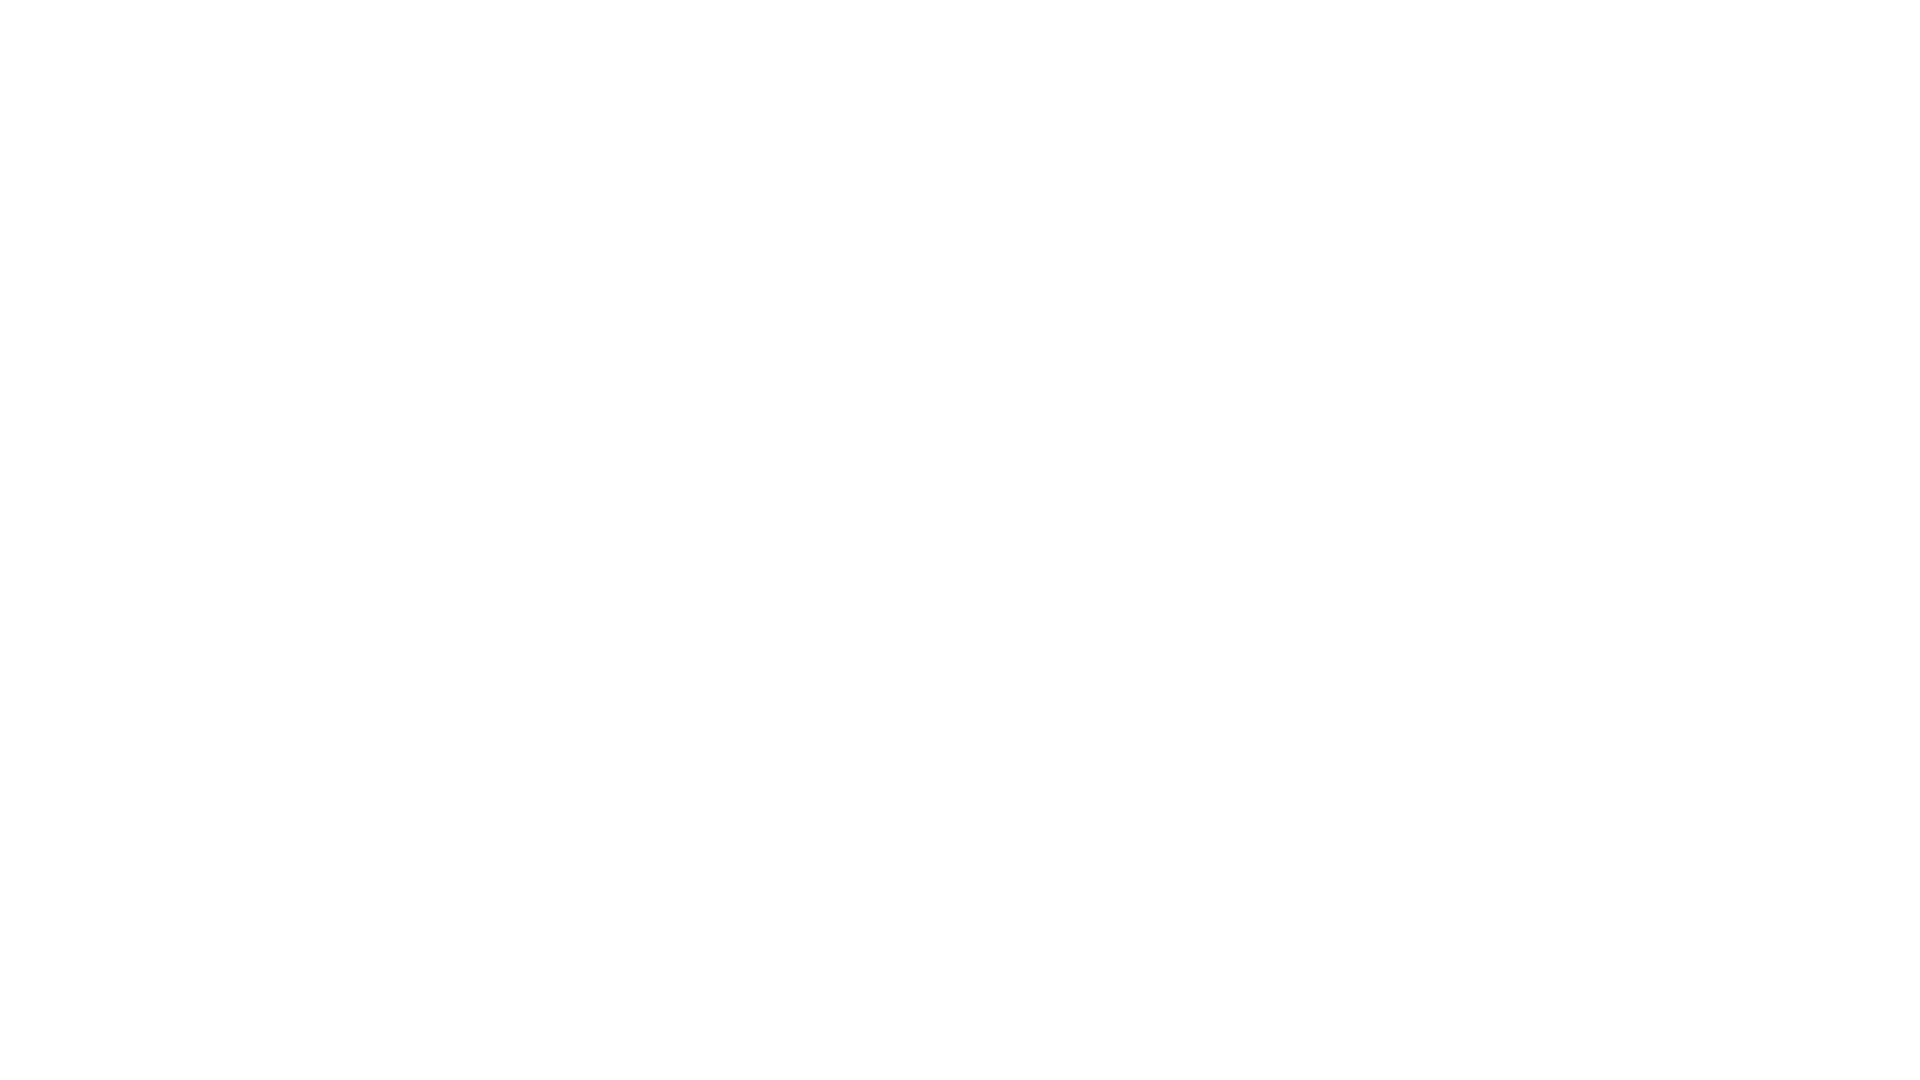

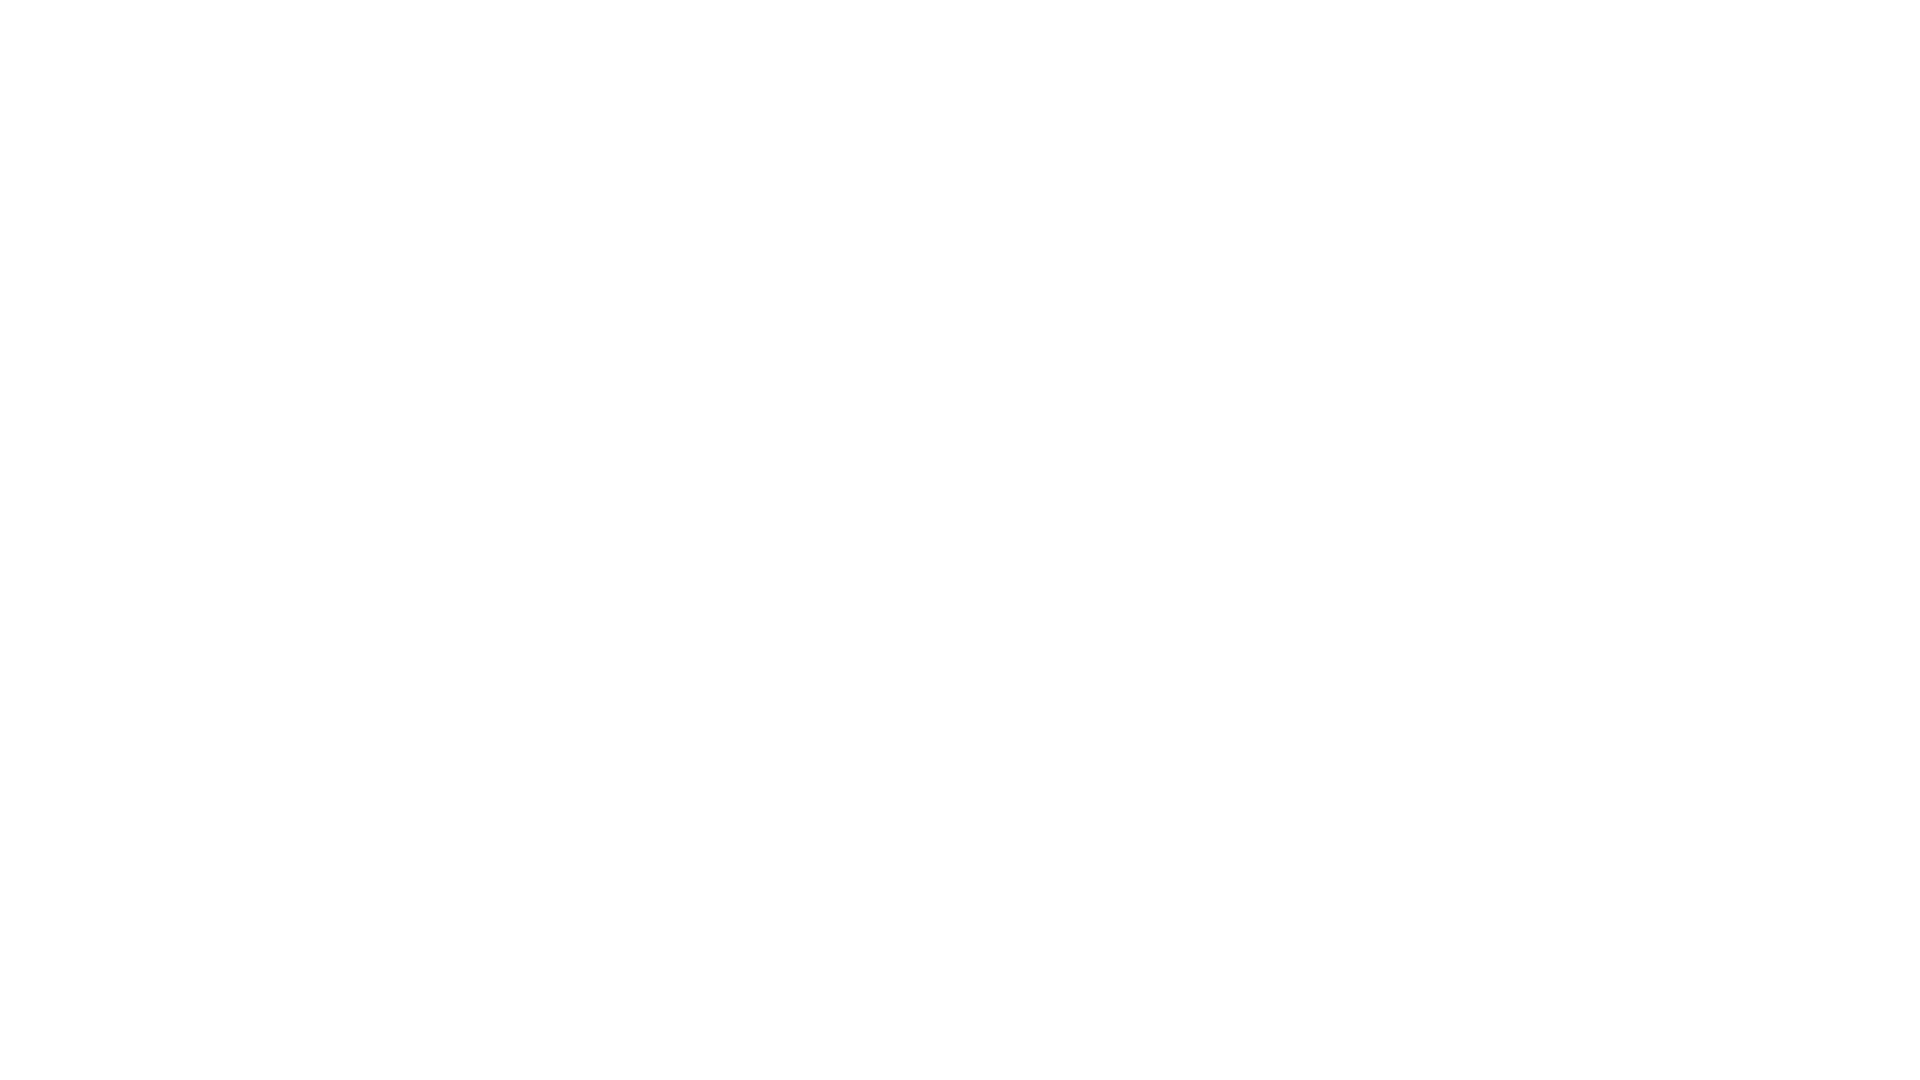